Tests file download functionality by navigating to a download page, clicking a download link, and verifying a file was downloaded successfully.

Starting URL: https://the-internet.herokuapp.com/download

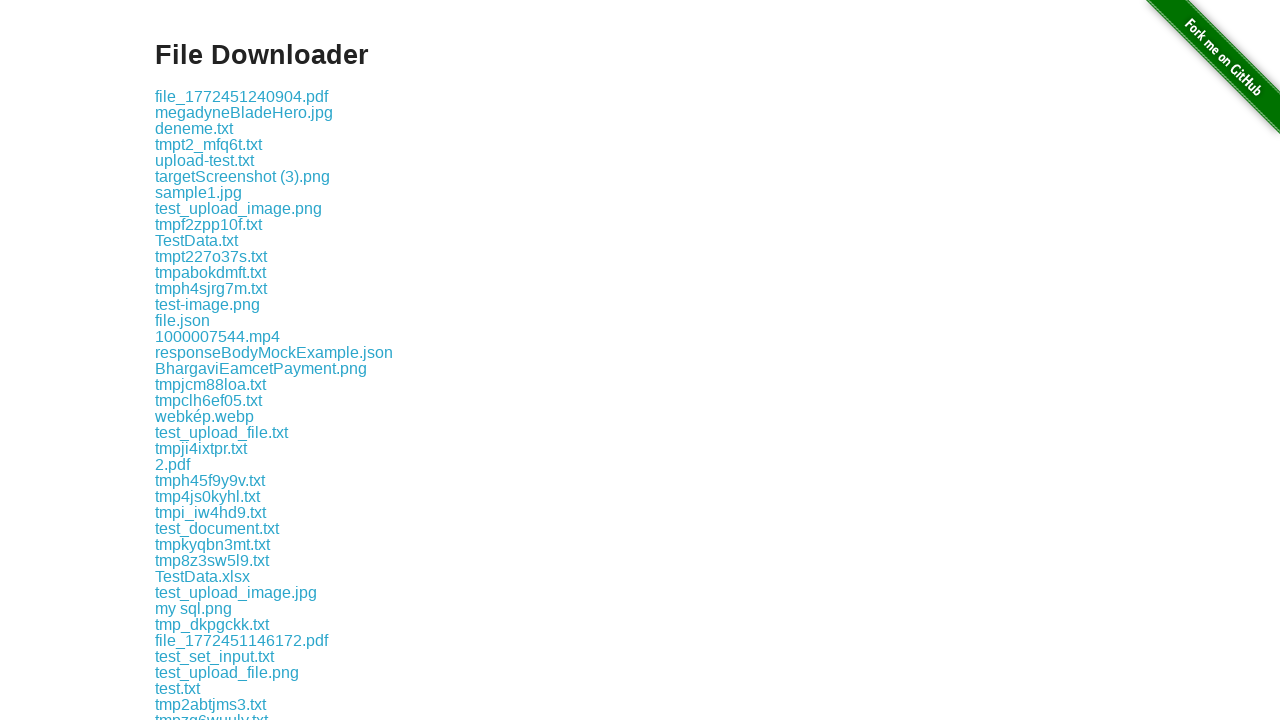

Waited for download links to be available
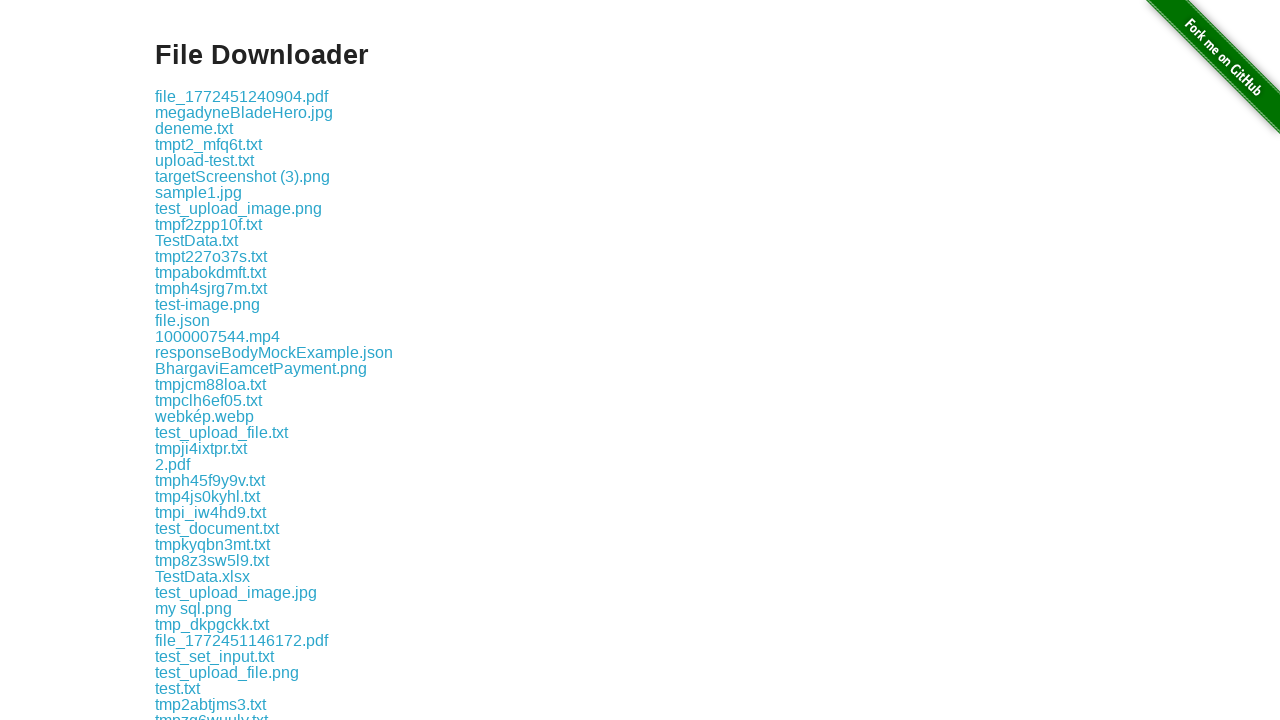

Clicked download link and initiated file download at (242, 96) on .example a
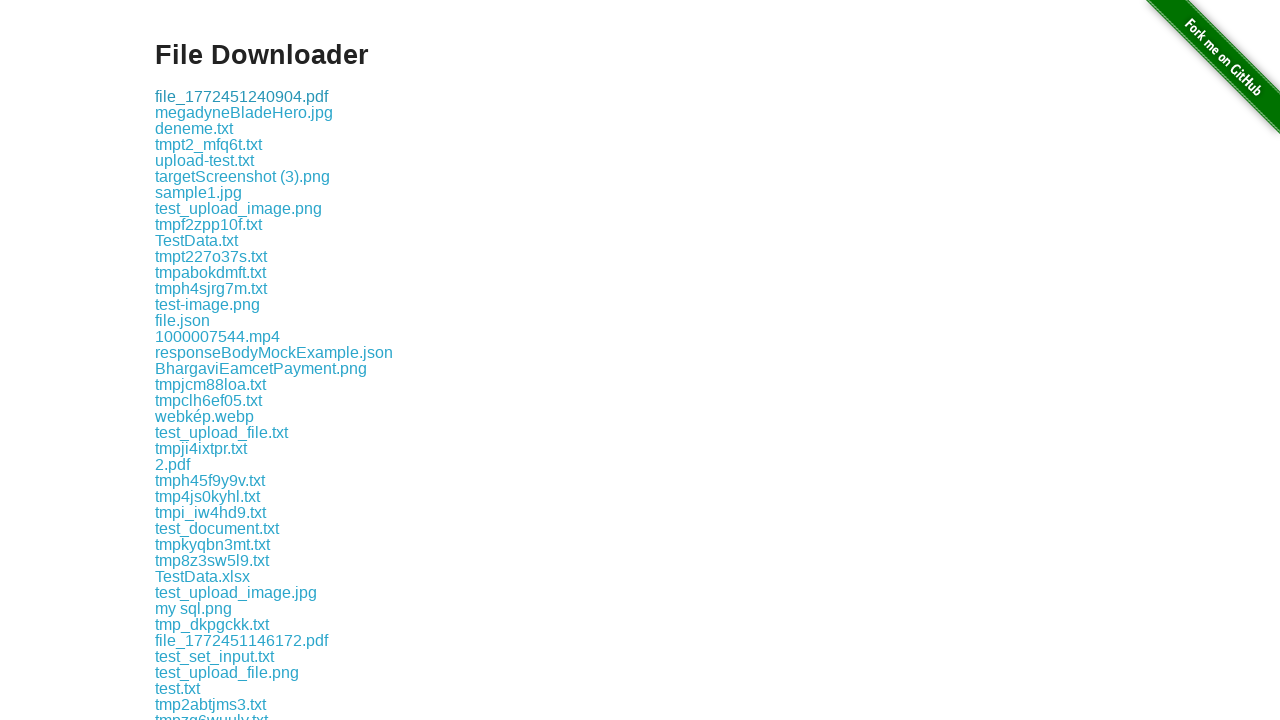

Retrieved download object from page
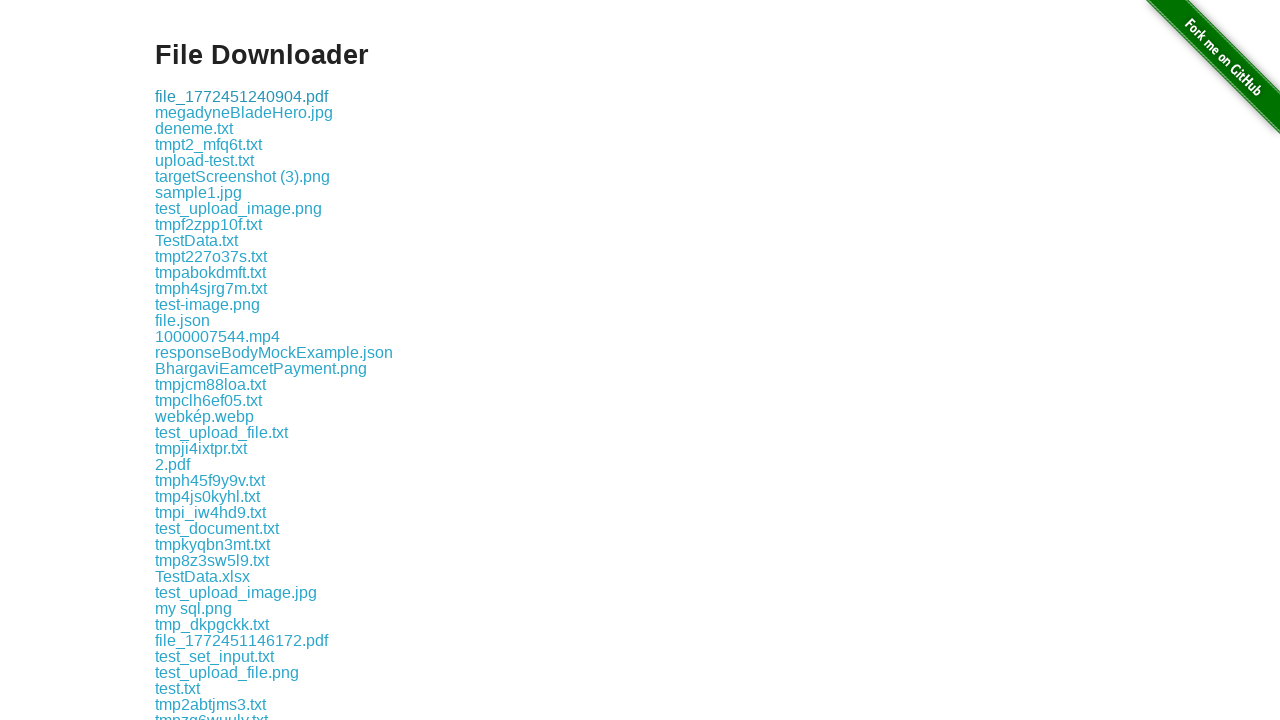

Verified file was downloaded successfully - file path is available
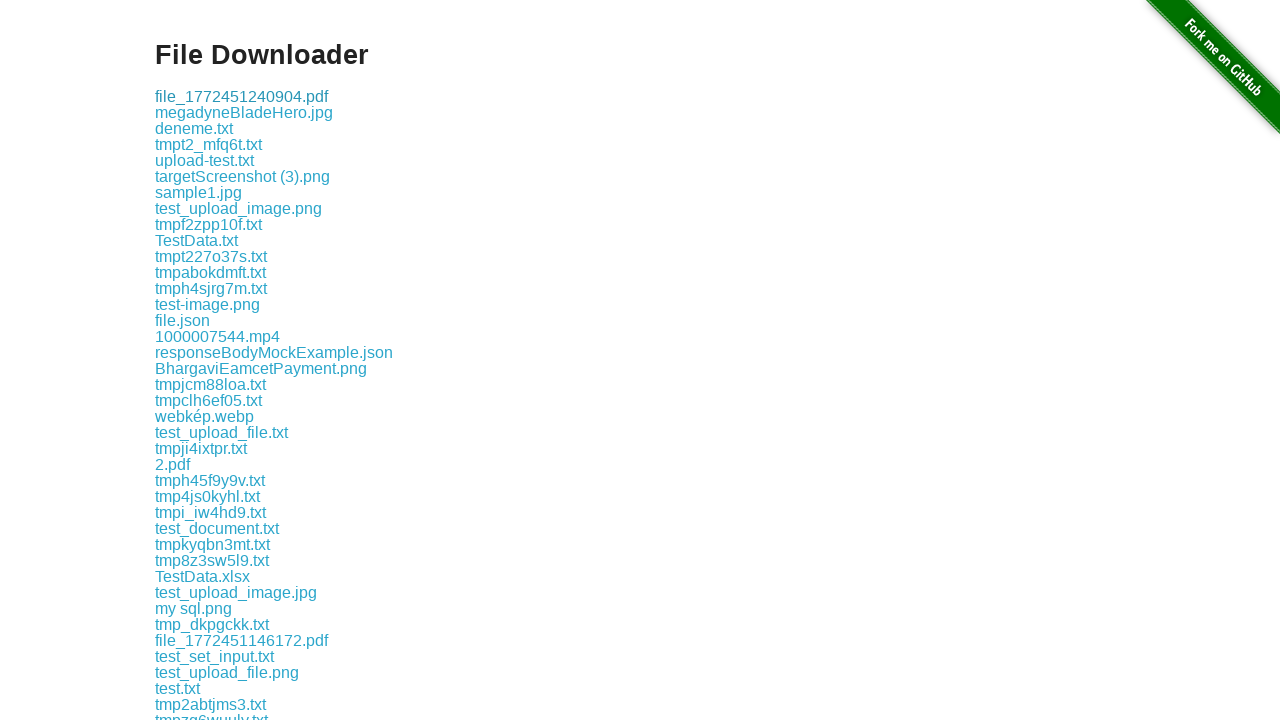

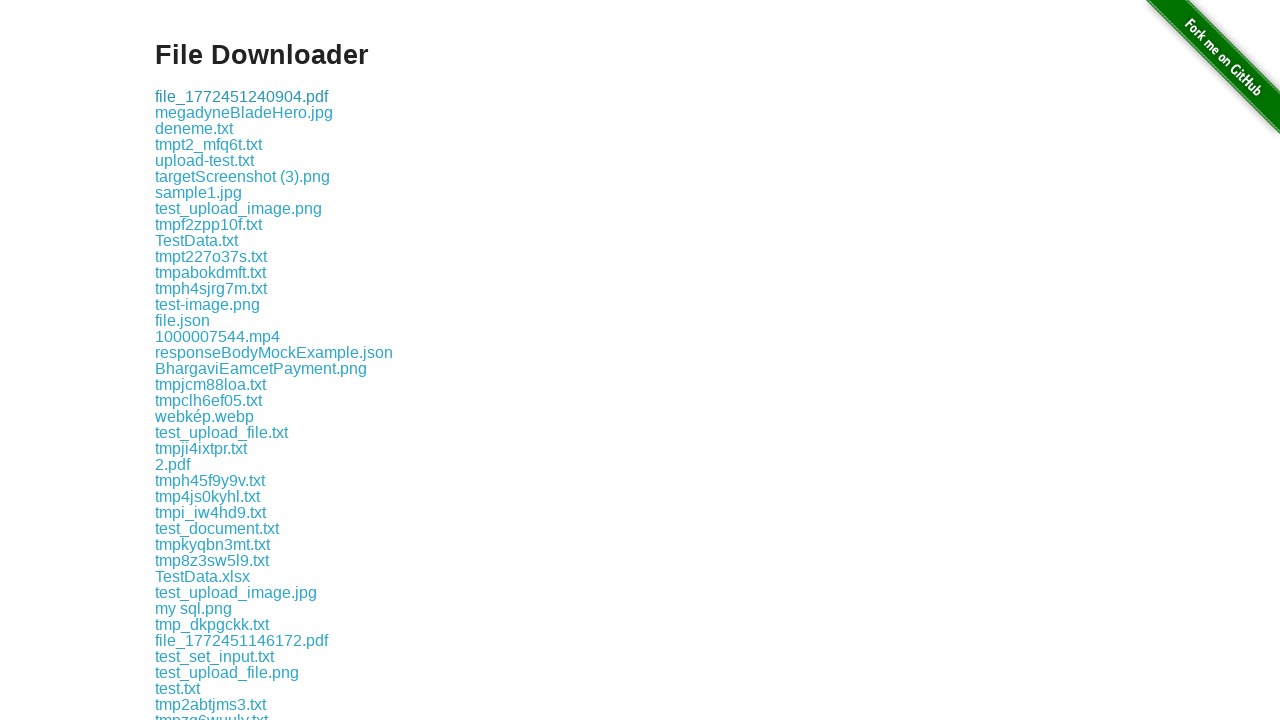